Tests JavaScript prompt alert by clicking a button, entering text into the prompt, accepting it, and verifying the entered text is displayed

Starting URL: http://practice.cydeo.com/javascript_alerts

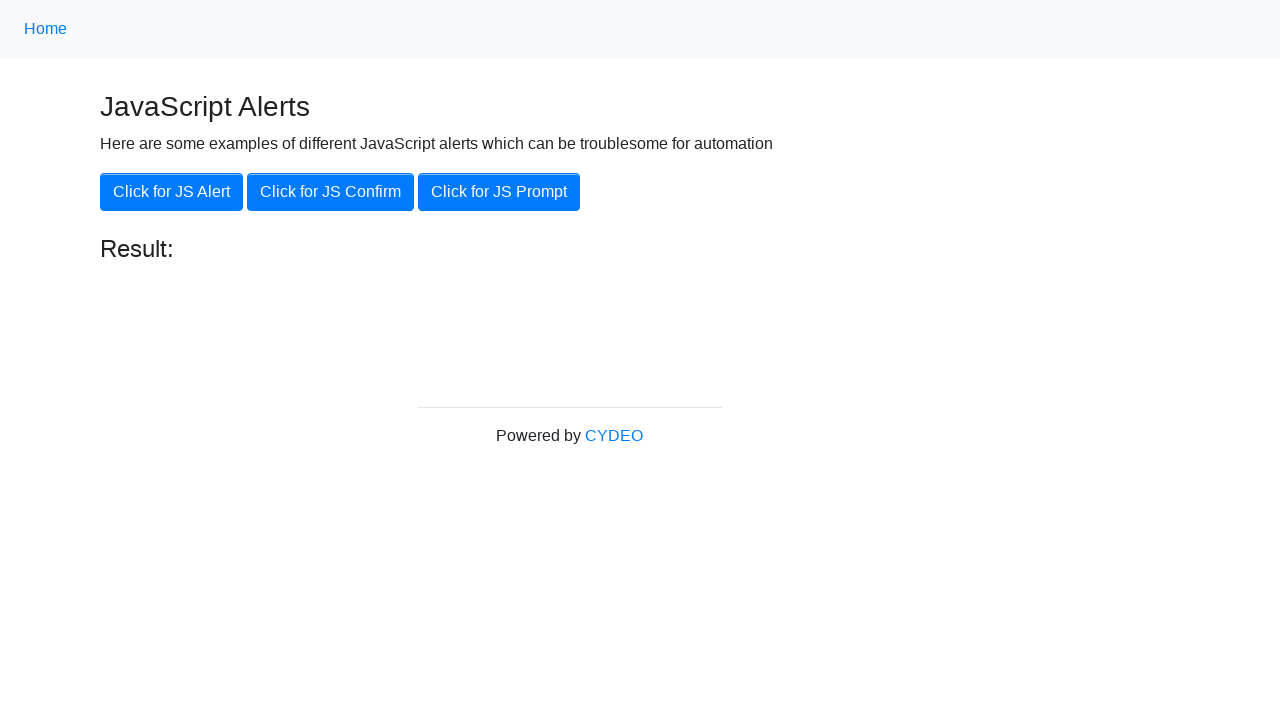

Set up dialog handler to accept prompt with 'hello'
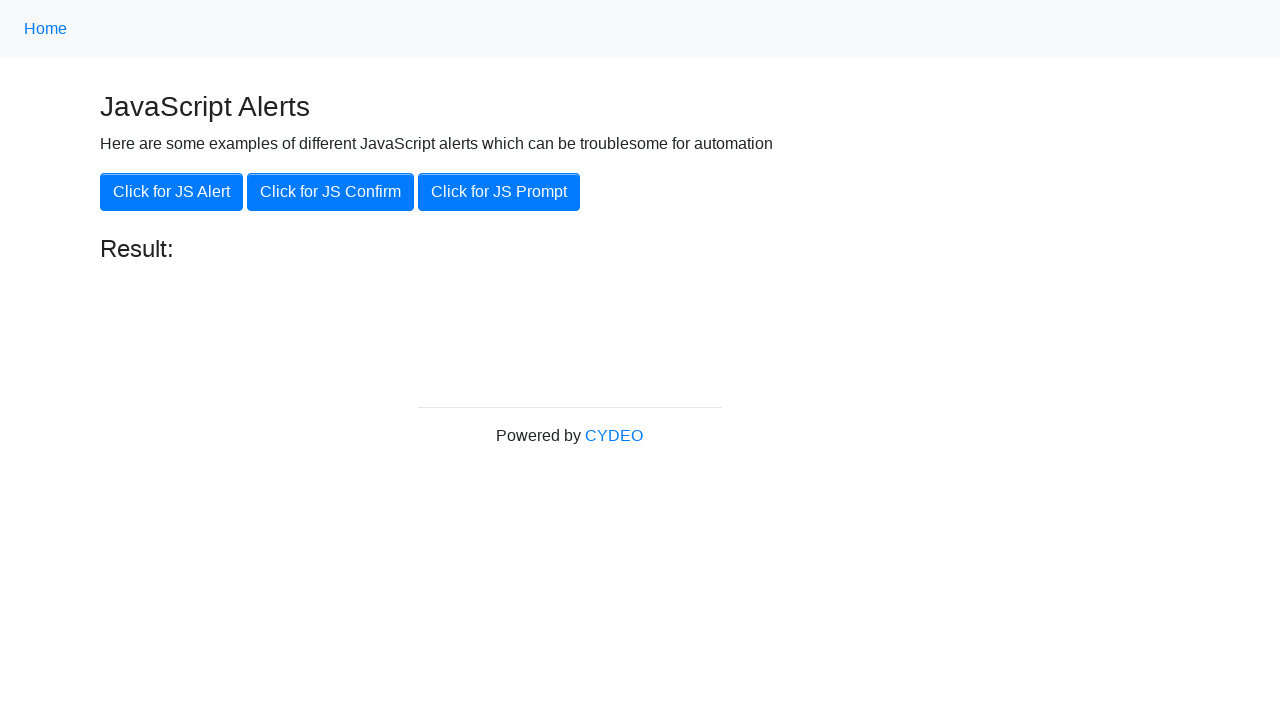

Clicked the 'Click for JS Prompt' button at (499, 192) on xpath=//div//button[3]
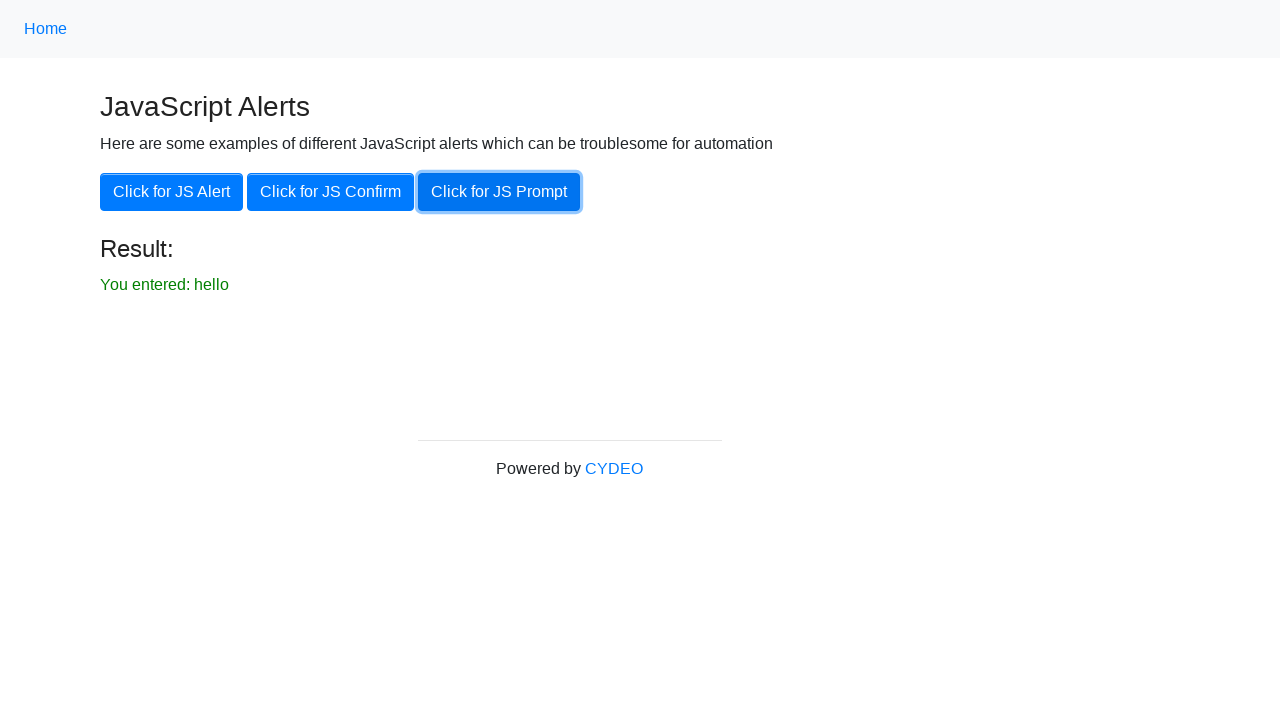

Result text element loaded
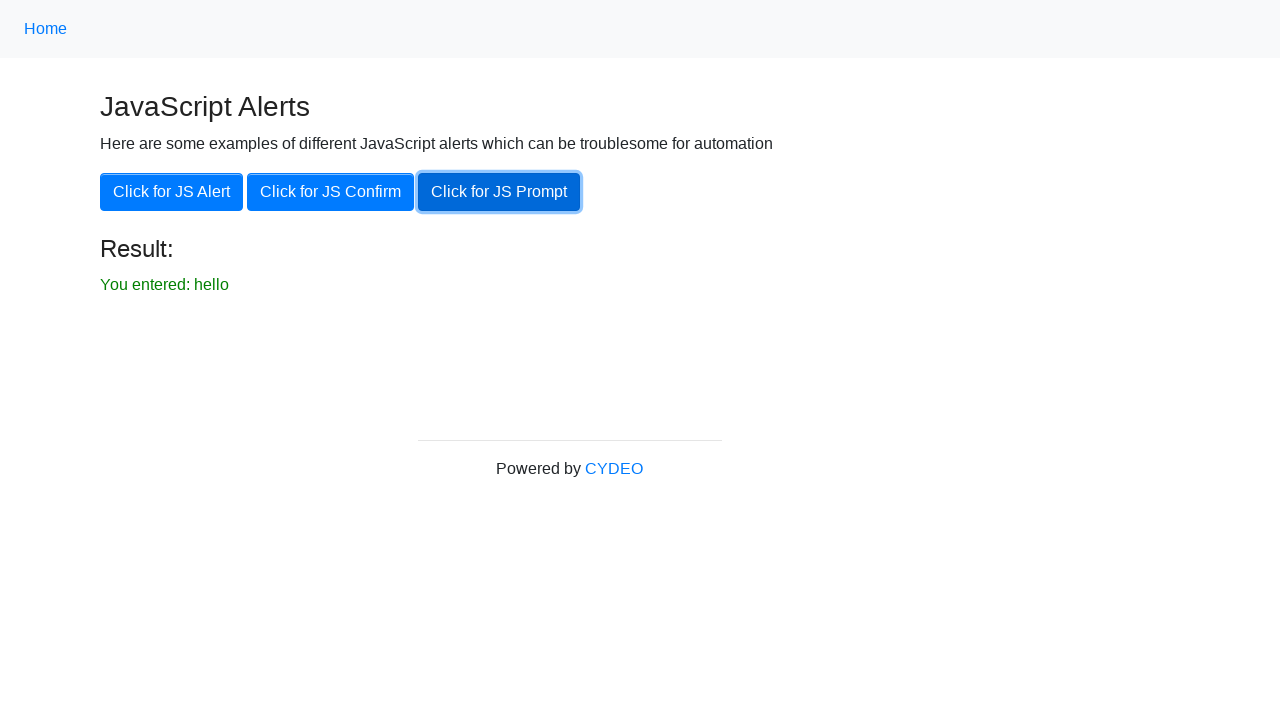

Retrieved result text from the page
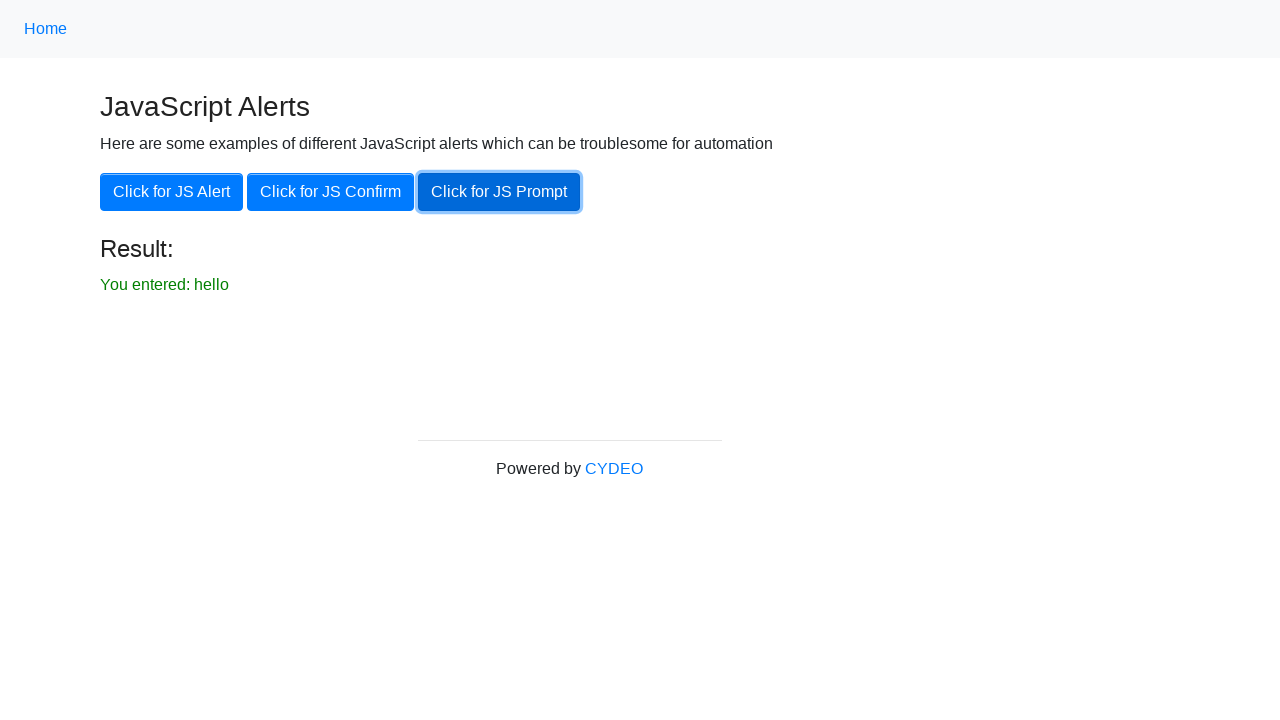

Verified that result text matches 'You entered: hello'
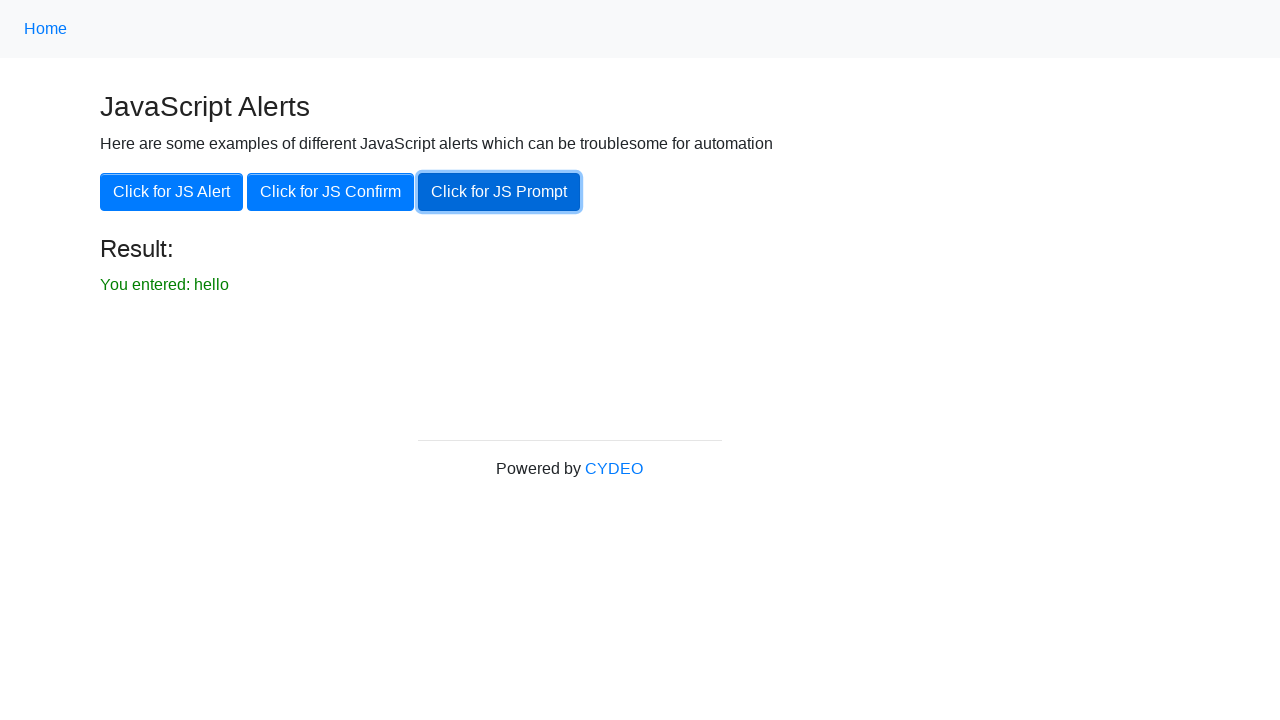

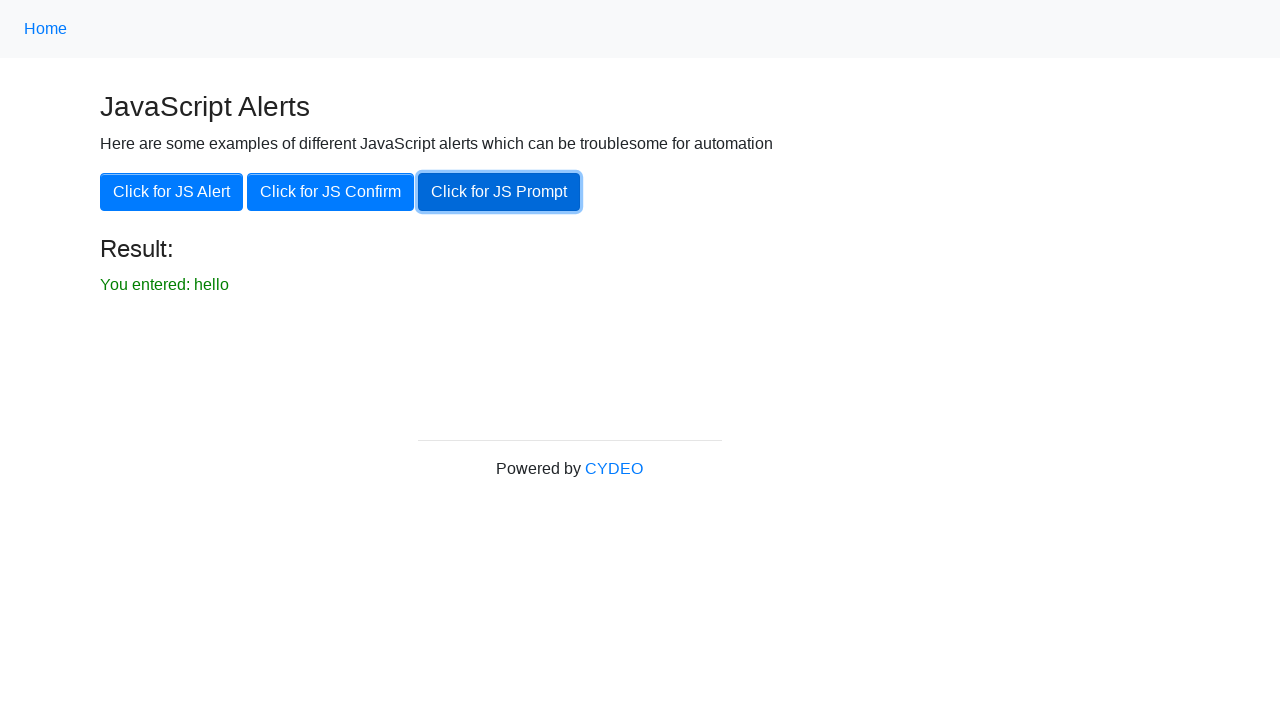